Verifies that the "КОНТАКТЫ" (Contacts) text is present on the HeroPark website

Starting URL: https://heropark.by/

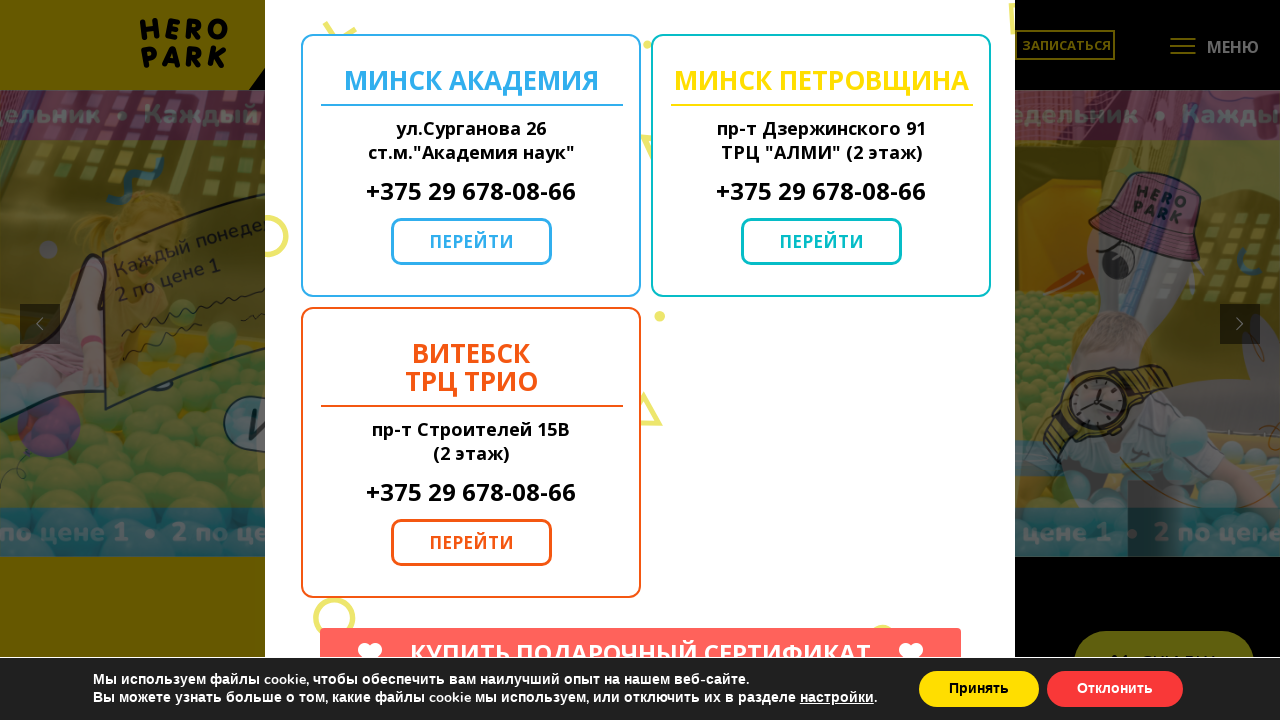

Navigated to HeroPark website at https://heropark.by/
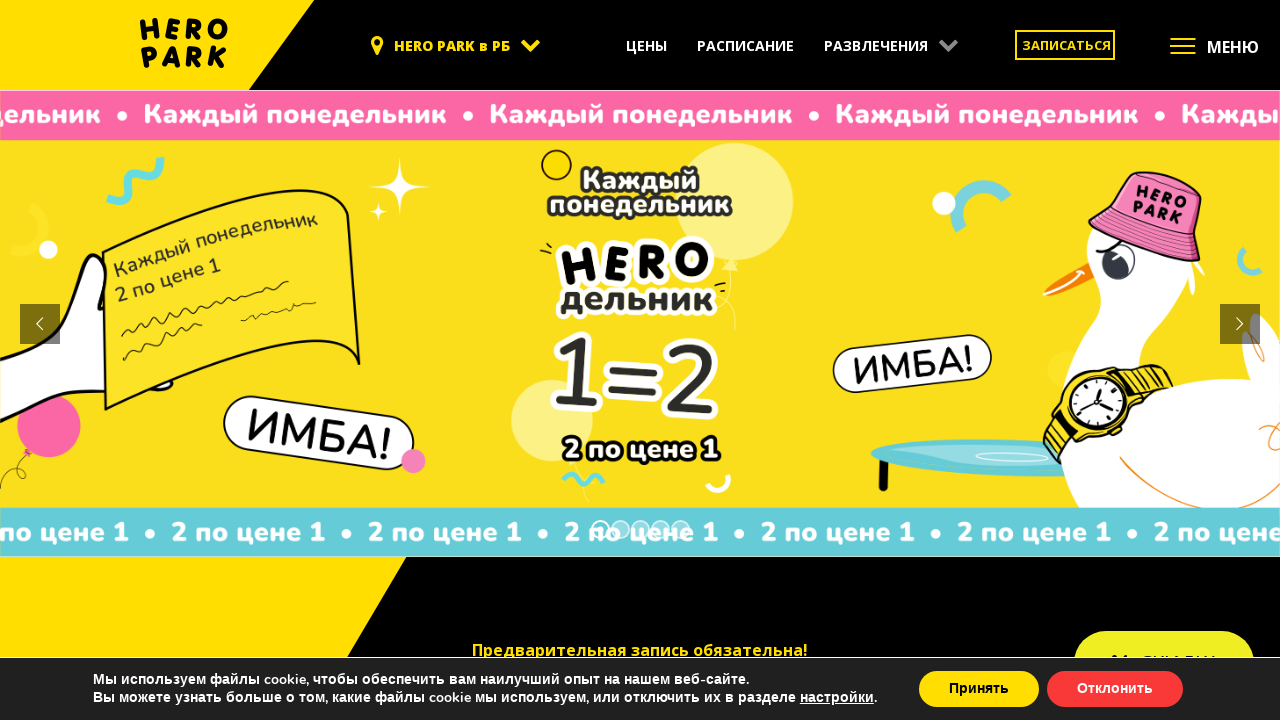

Waited for and found 'КОНТАКТЫ' (Contacts) text on the page
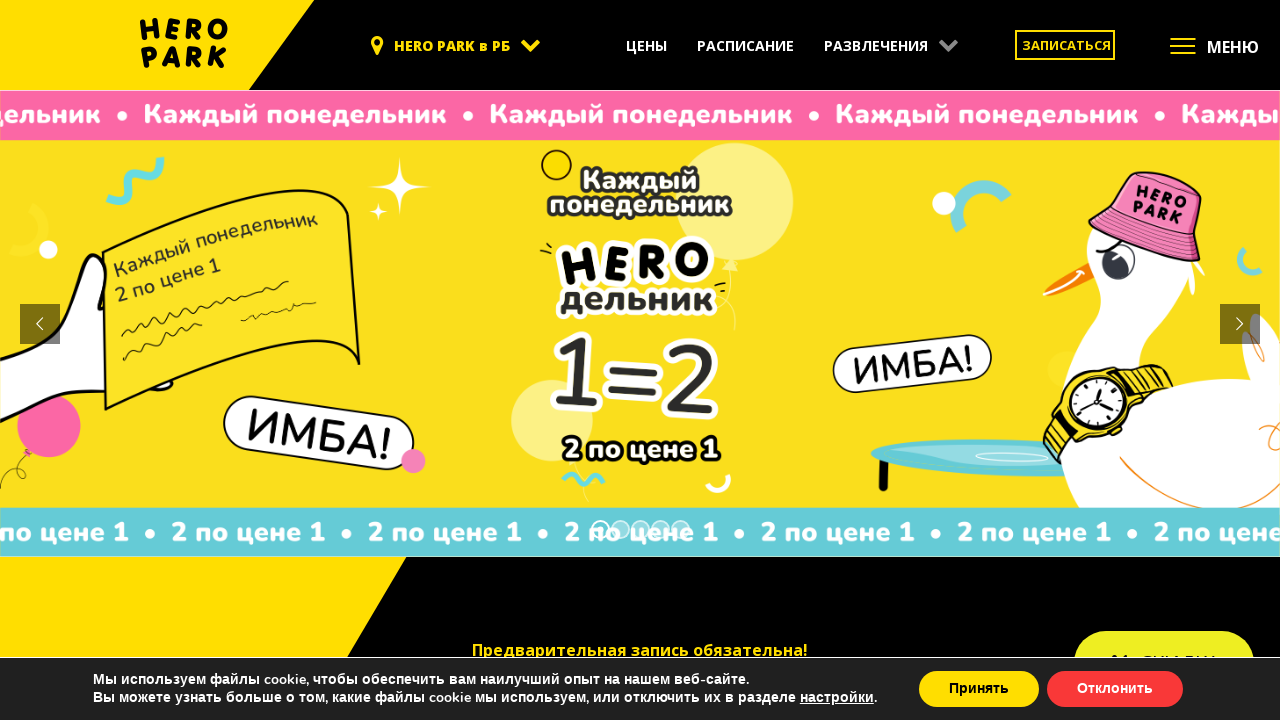

Verified that 'КОНТАКТЫ' (Contacts) text is visible
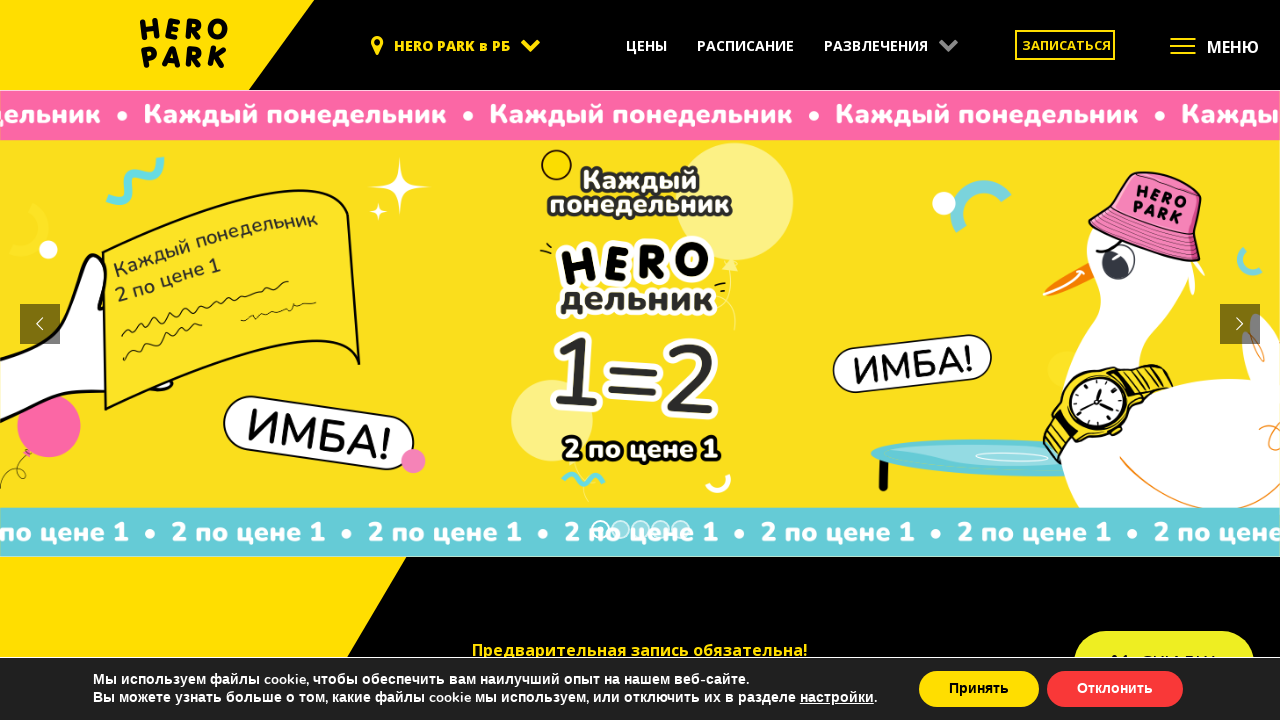

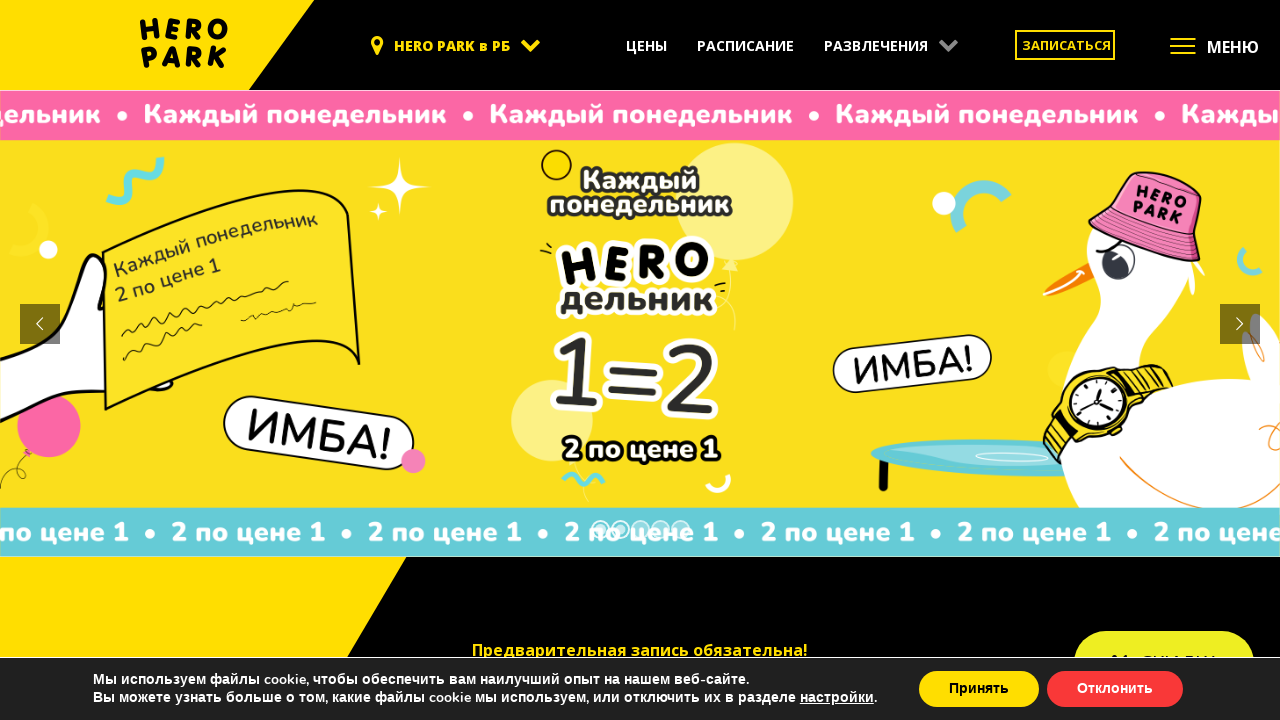